Tests dropdown selection functionality on two different pages, selecting options from a dropdown and clicking passenger info controls

Starting URL: https://rahulshettyacademy.com/AutomationPractice

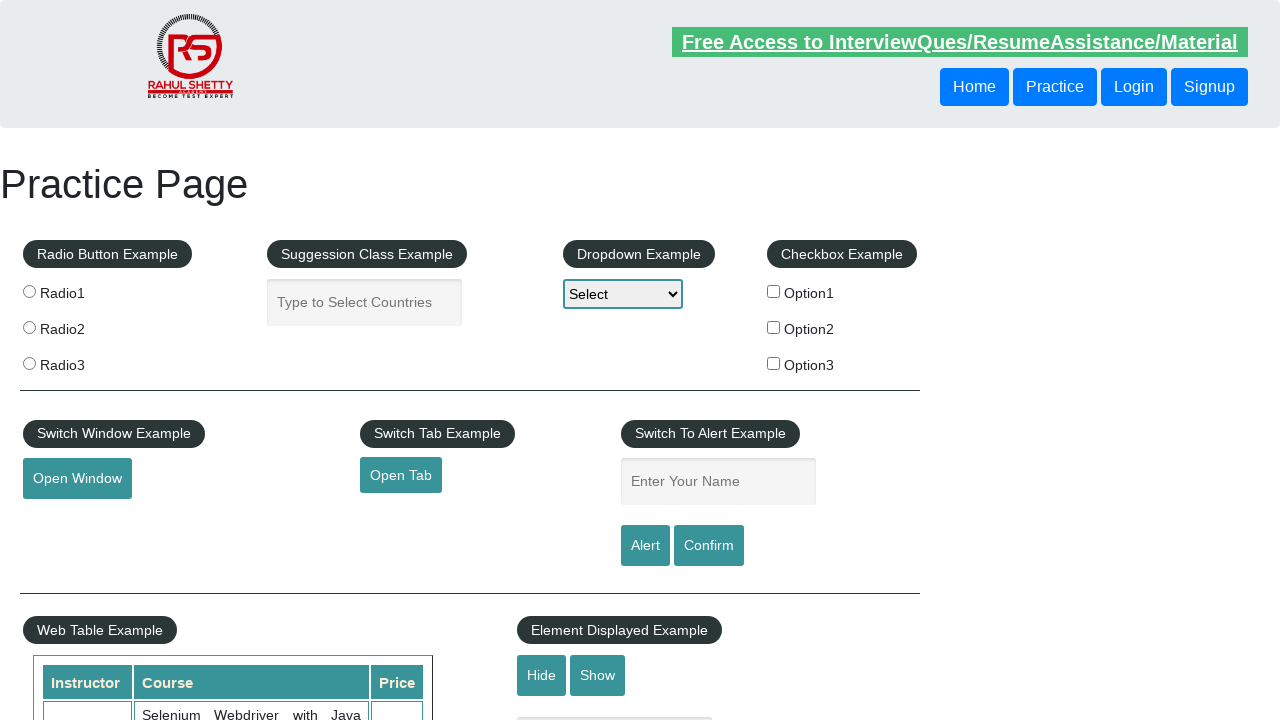

Selected first option from dropdown on #dropdown-class-example
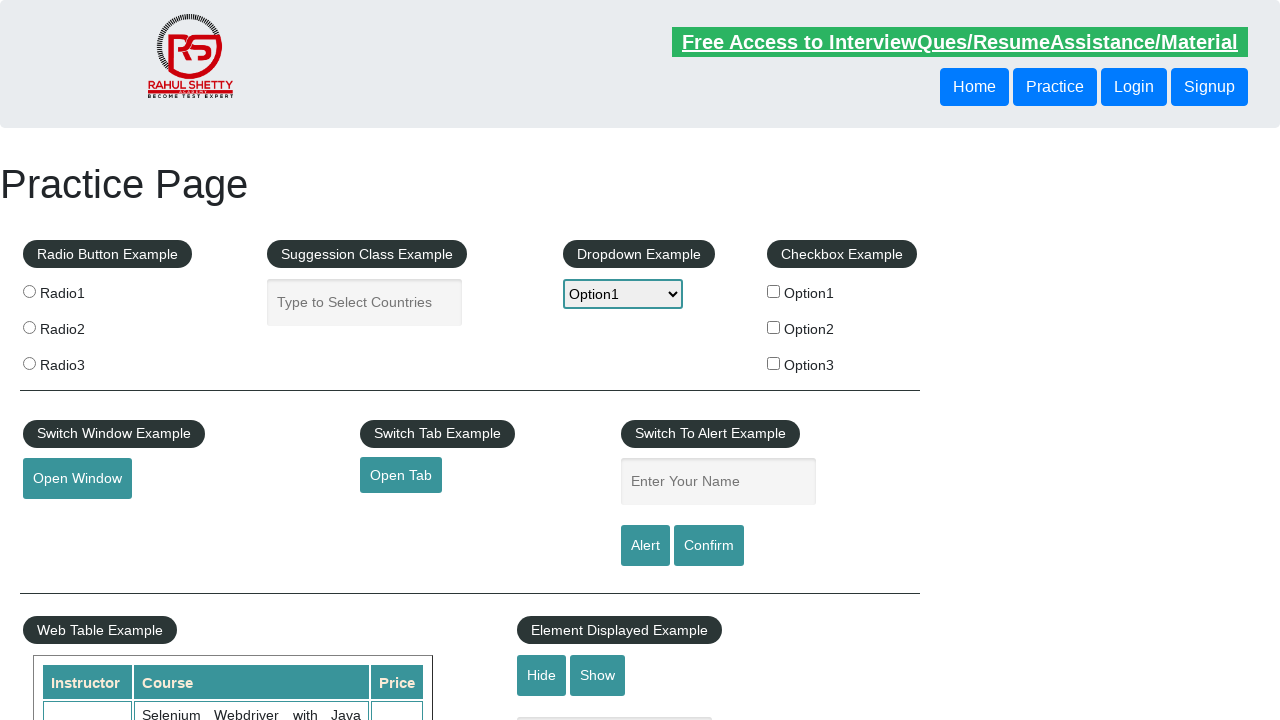

Selected third option from dropdown on #dropdown-class-example
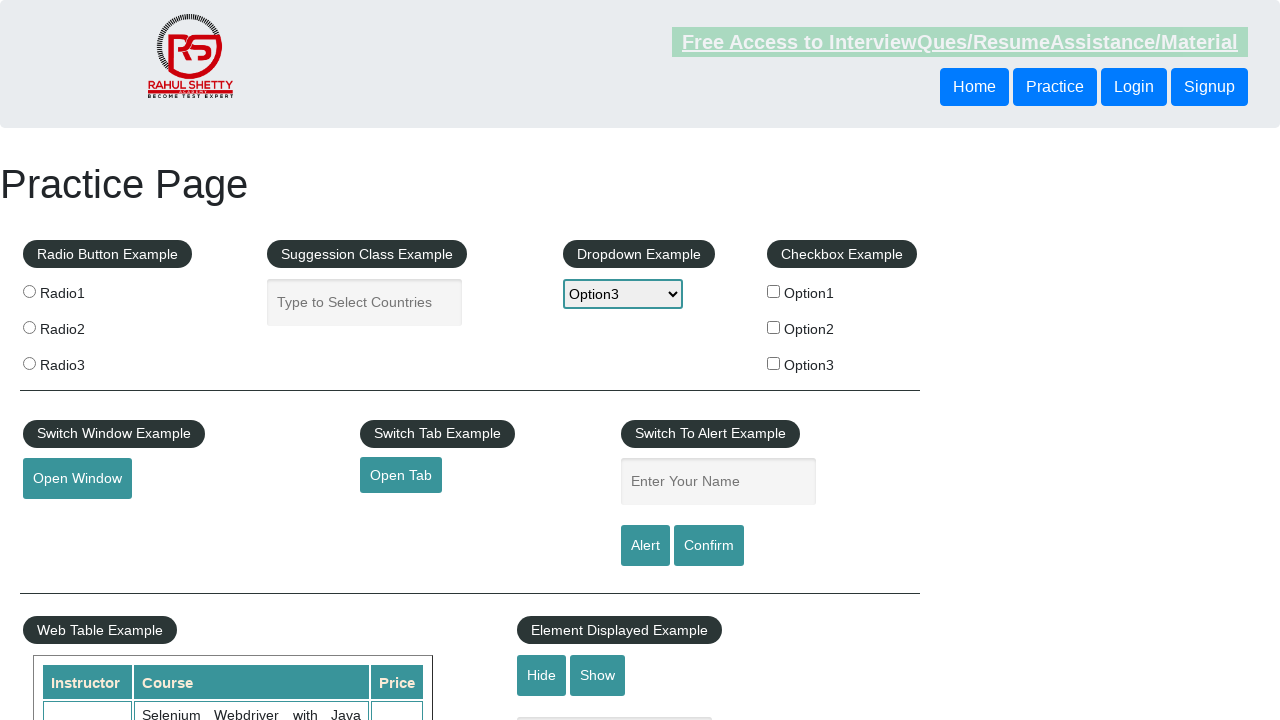

Navigated to second page (dropdownsPractise)
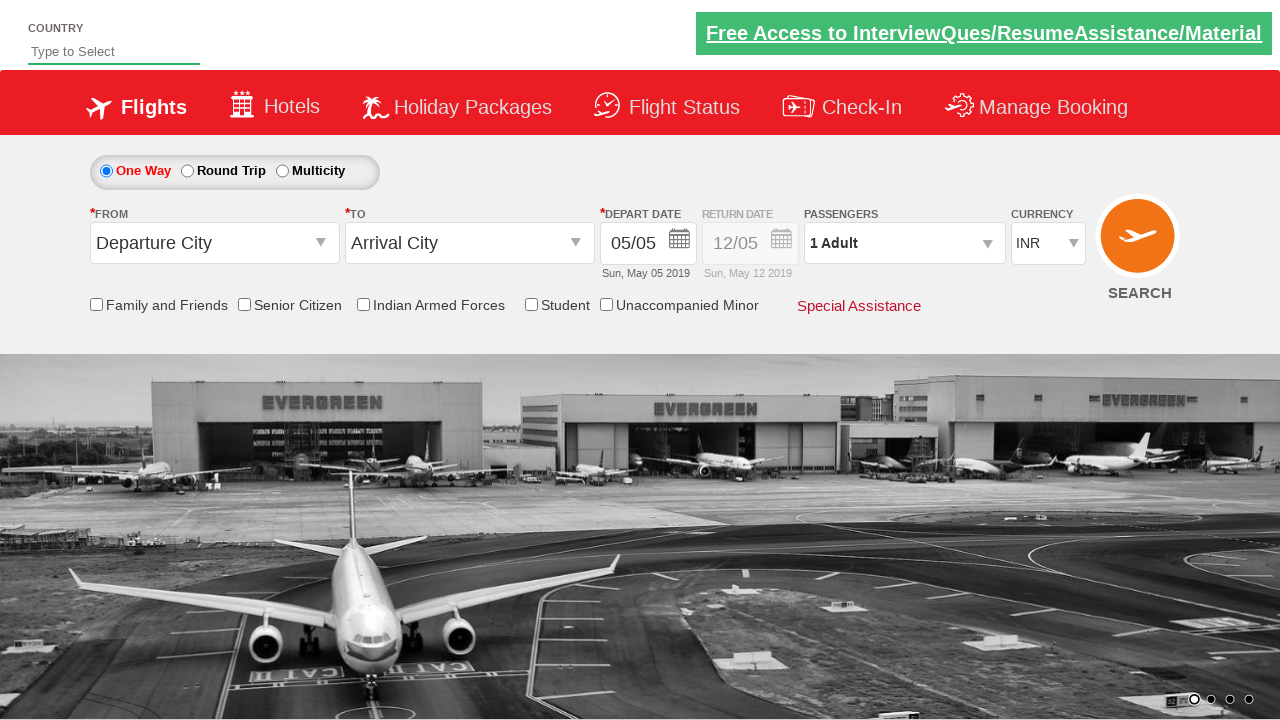

Clicked on passenger info div at (904, 243) on #divpaxinfo
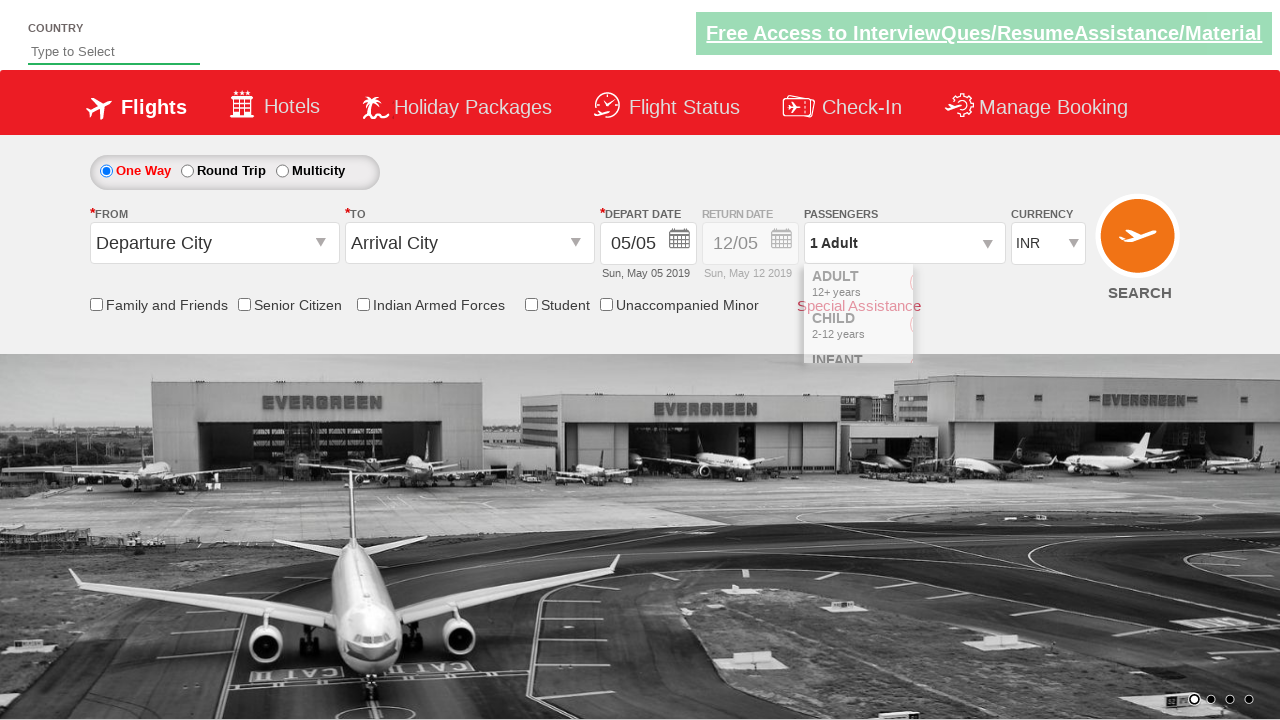

Clicked on increase adult button at (982, 288) on #hrefIncAdt
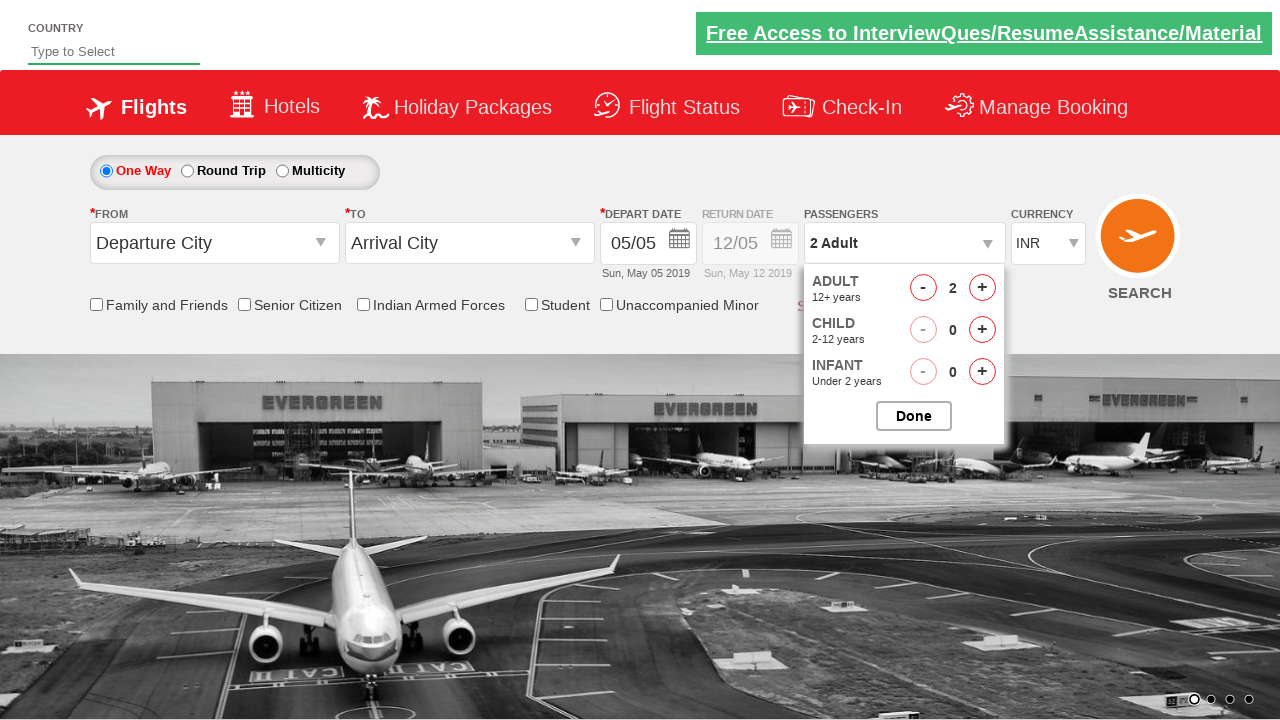

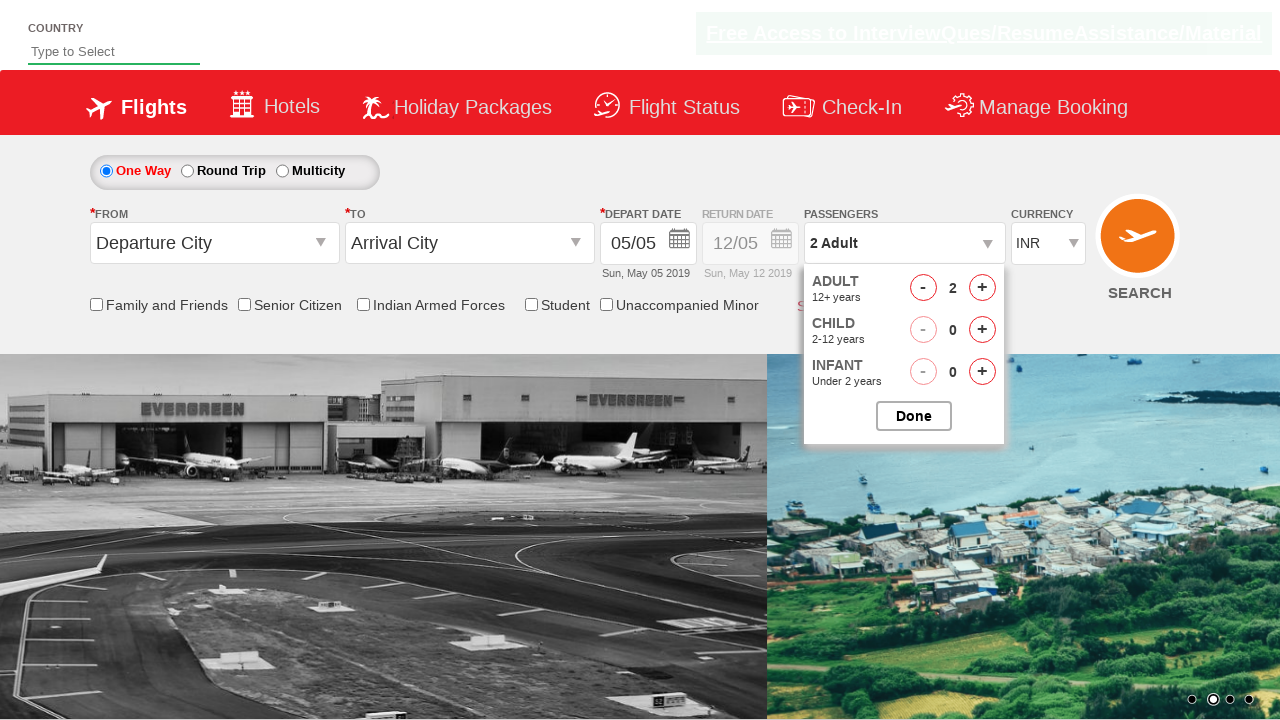